Tests basic browser navigation operations by visiting jspiders.com, navigating to qspiders.com, using back/forward/refresh navigation, and verifying the page title and URL match expected values.

Starting URL: https://jspiders.com/

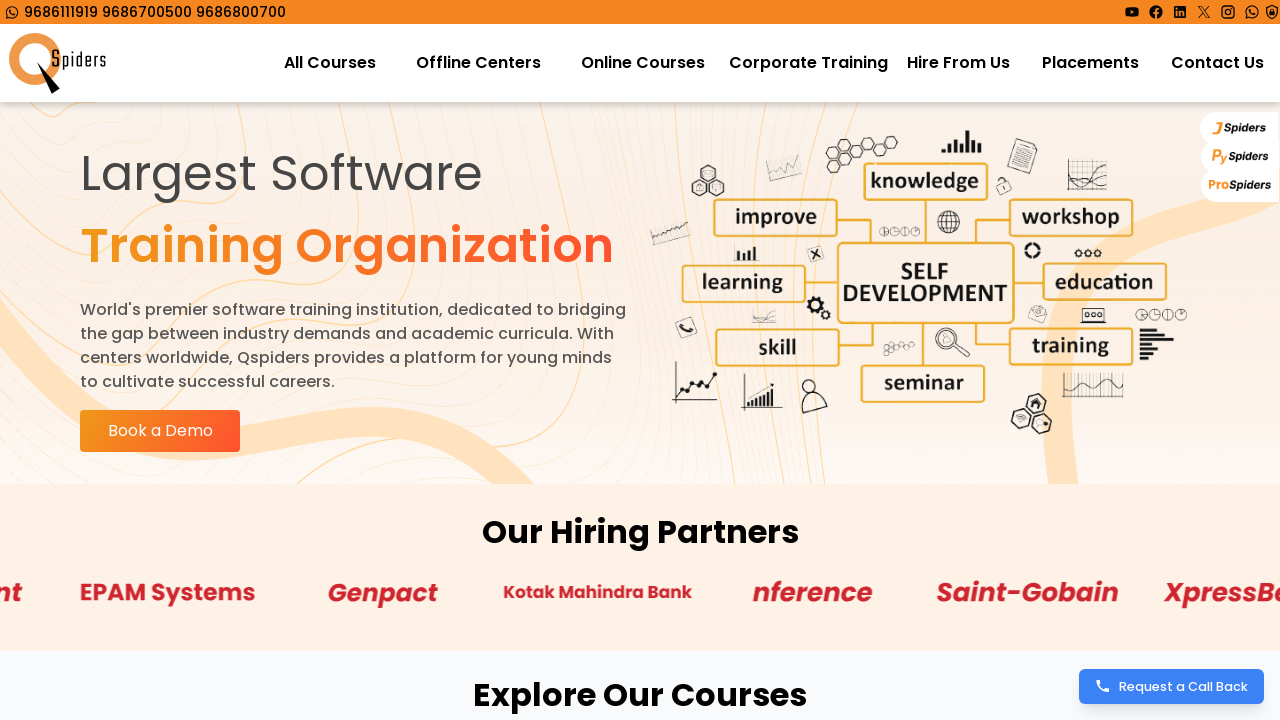

Navigated to https://qspiders.com/
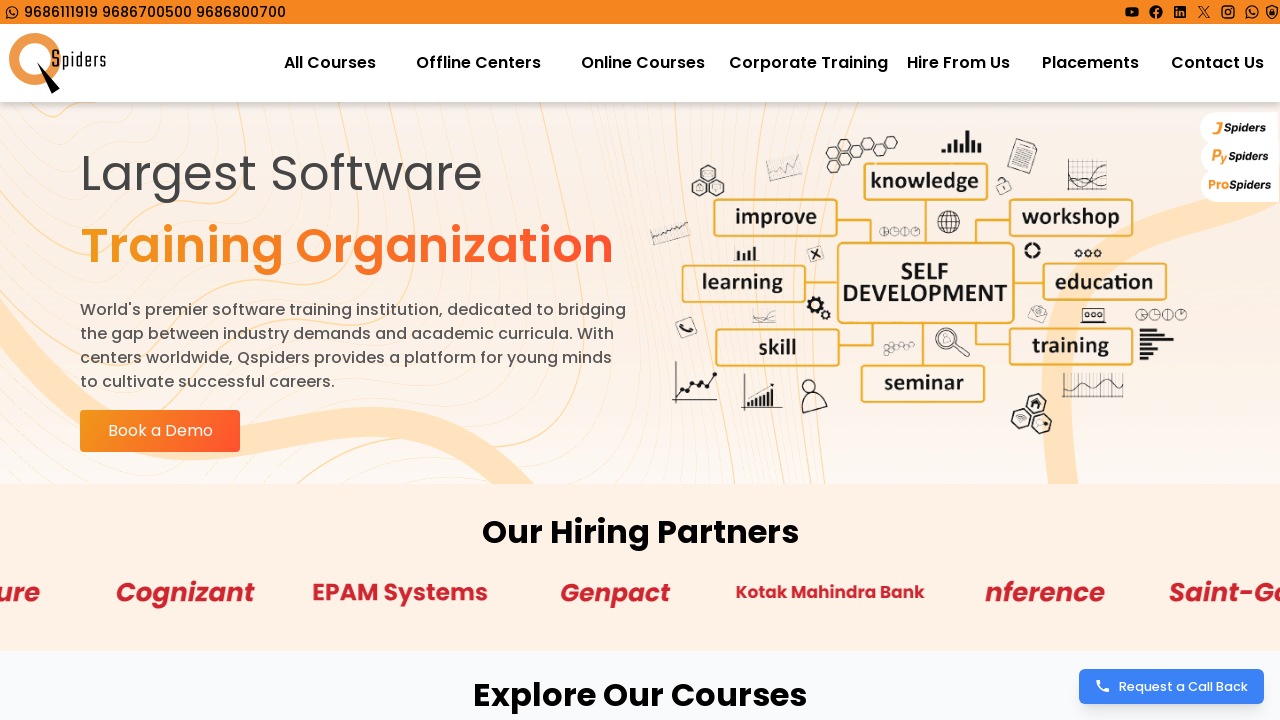

Navigated back to previous page (jspiders.com)
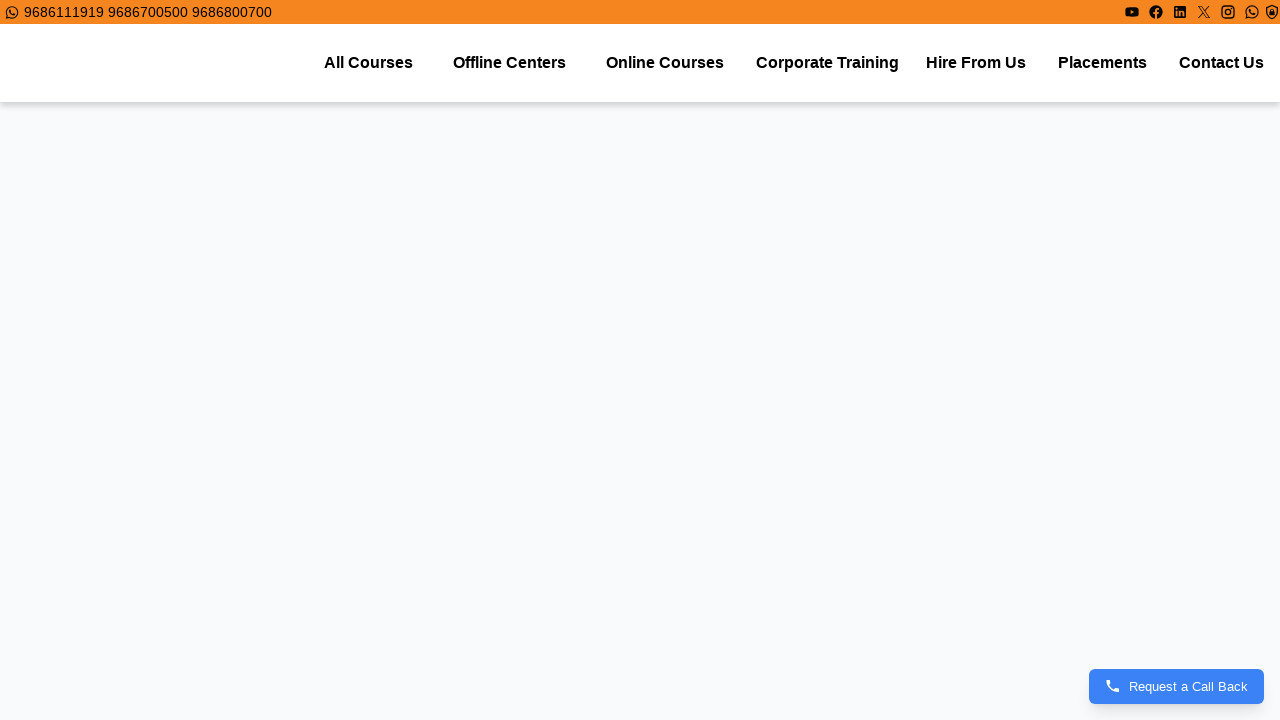

Navigated forward to qspiders.com
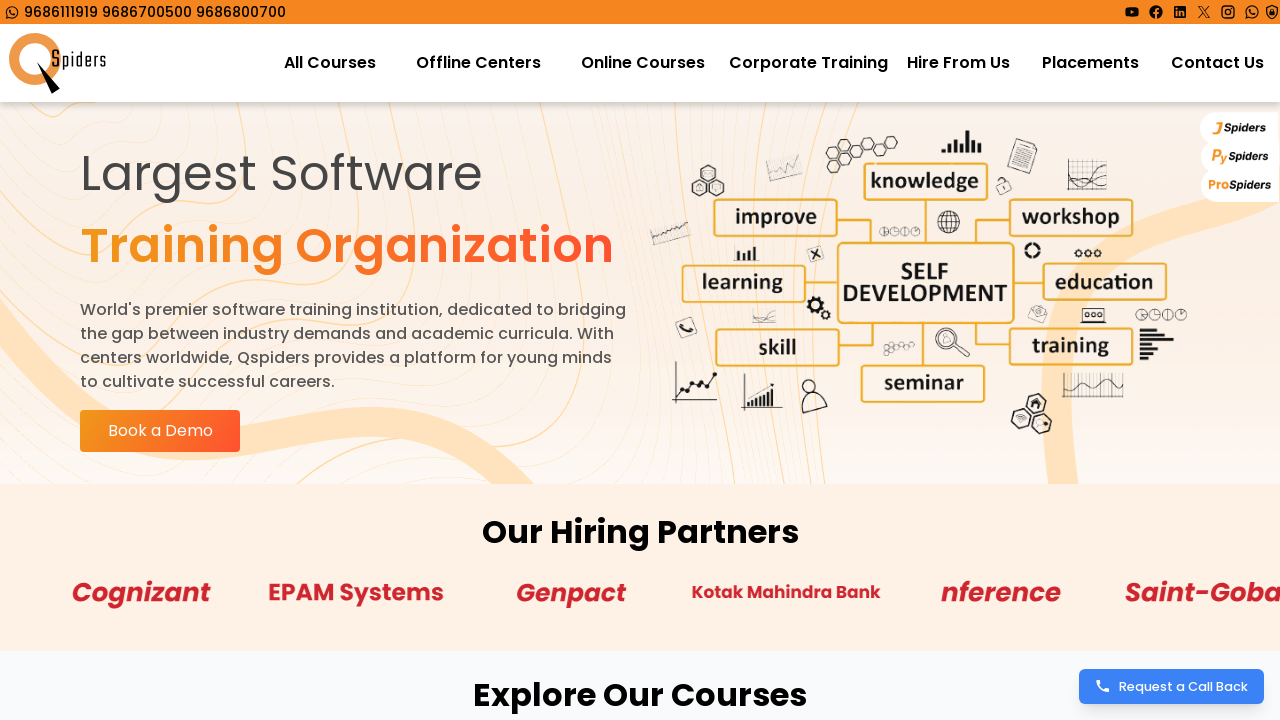

Refreshed the current page
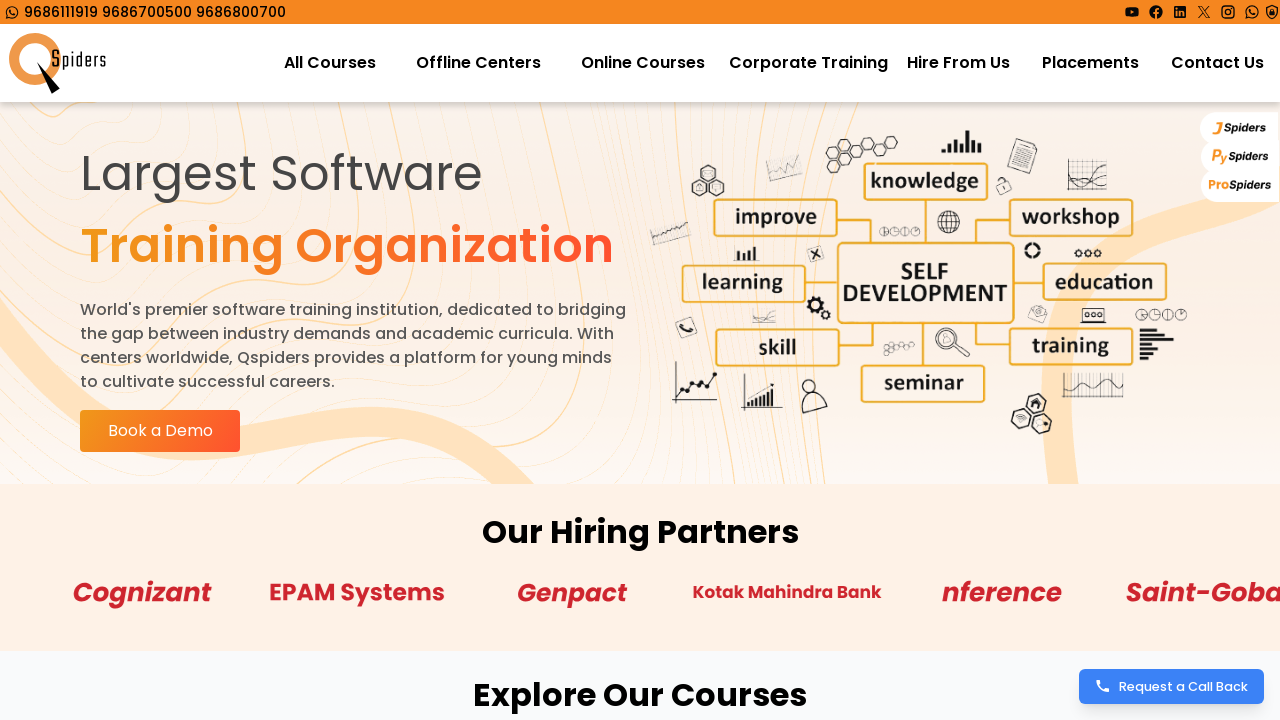

Retrieved page title
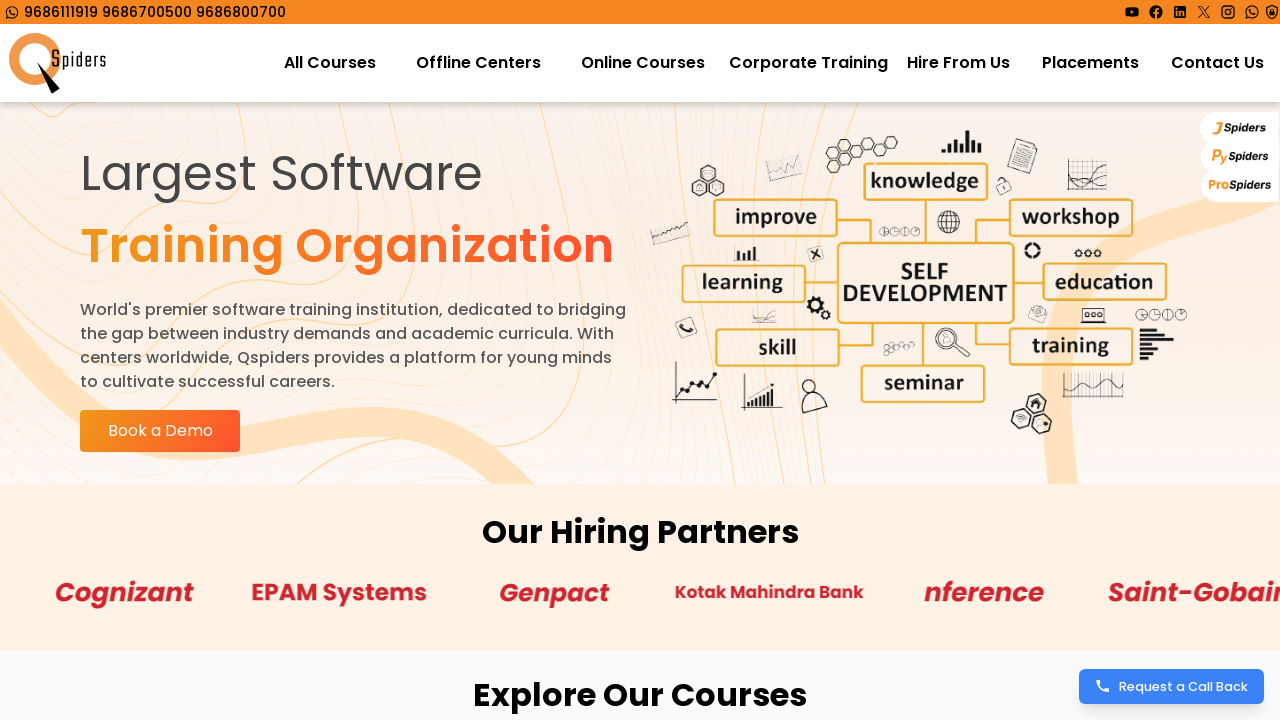

Retrieved page URL
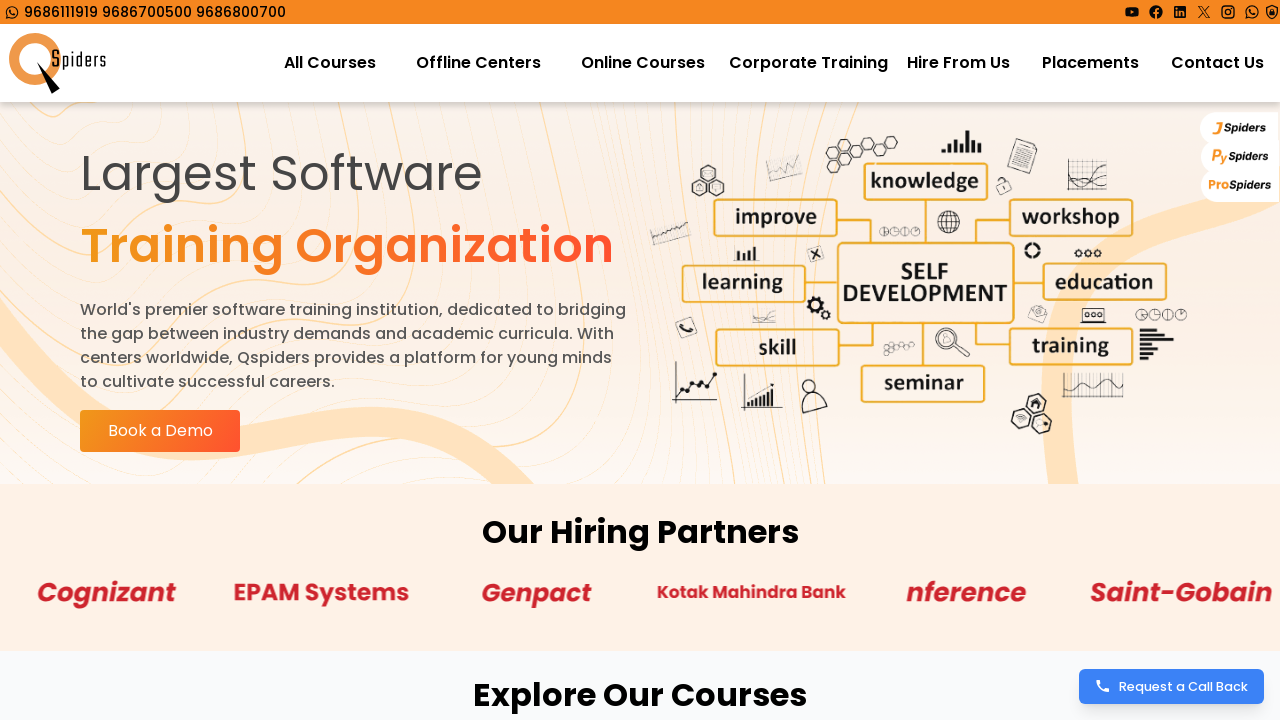

Page title and URL verified successfully
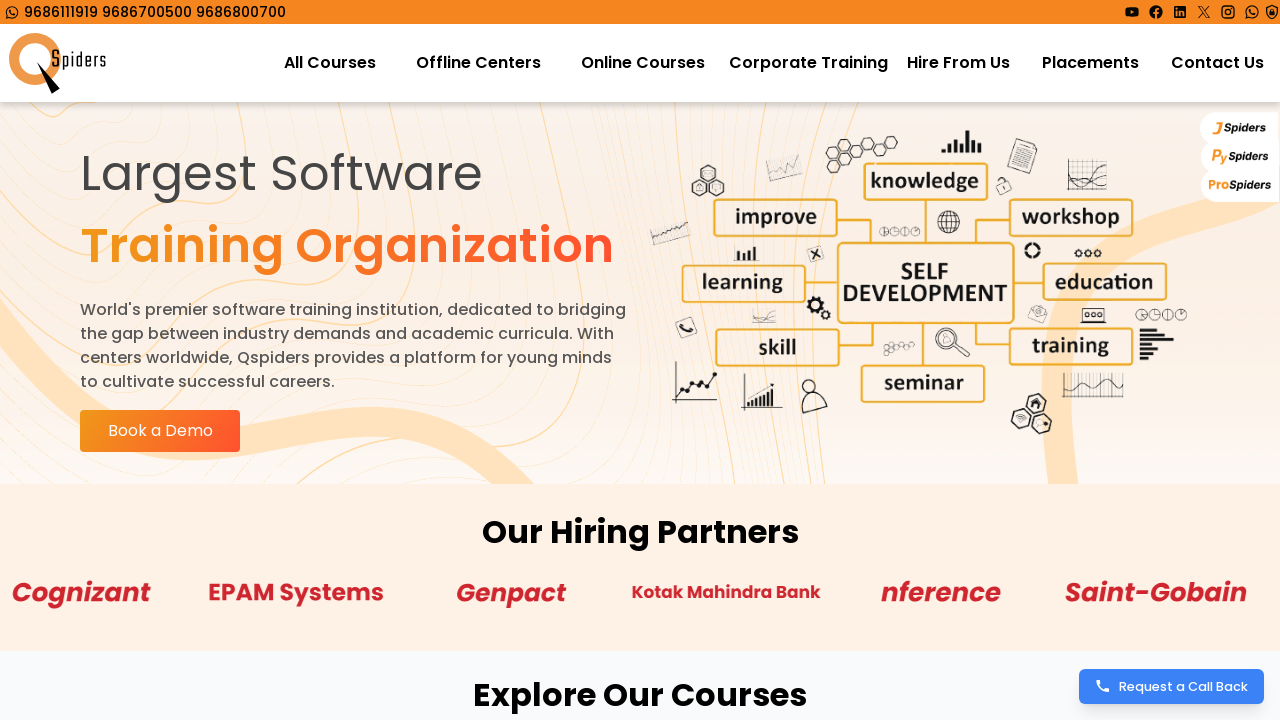

Cleared browser cookies
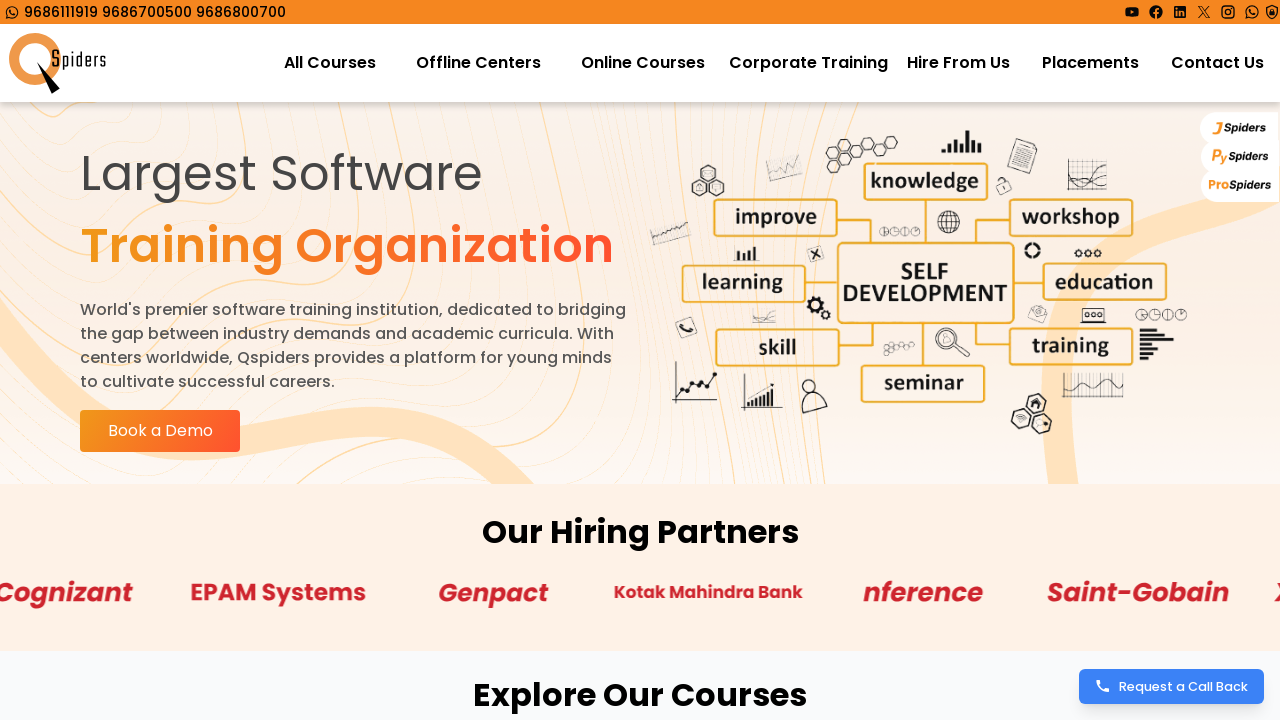

Set viewport size to 200x100 pixels
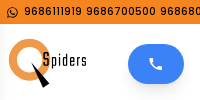

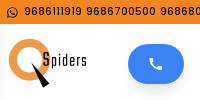